Tests ESPN Fantasy Football leaders page by clicking on a player link to open their player card, then navigating to their profile page and accessing the Game Log tab.

Starting URL: https://fantasy.espn.com/football/leaders

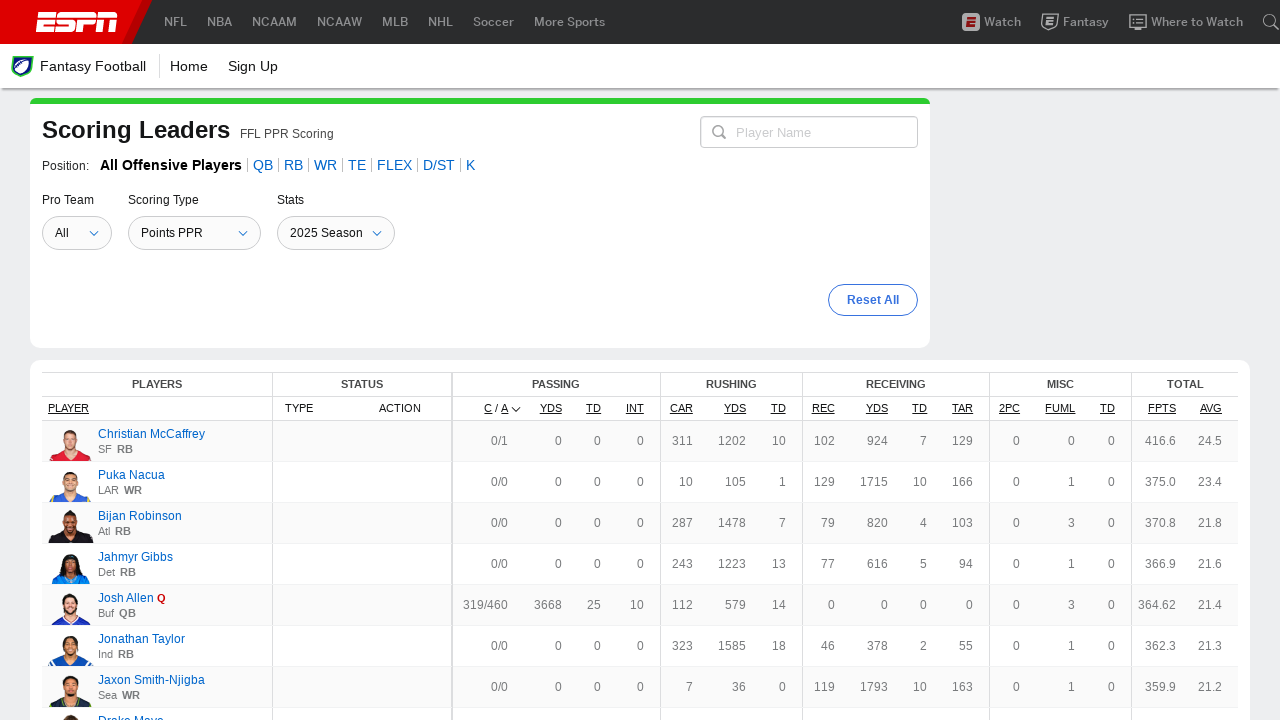

Waited for player links to load on ESPN Fantasy Football leaders page
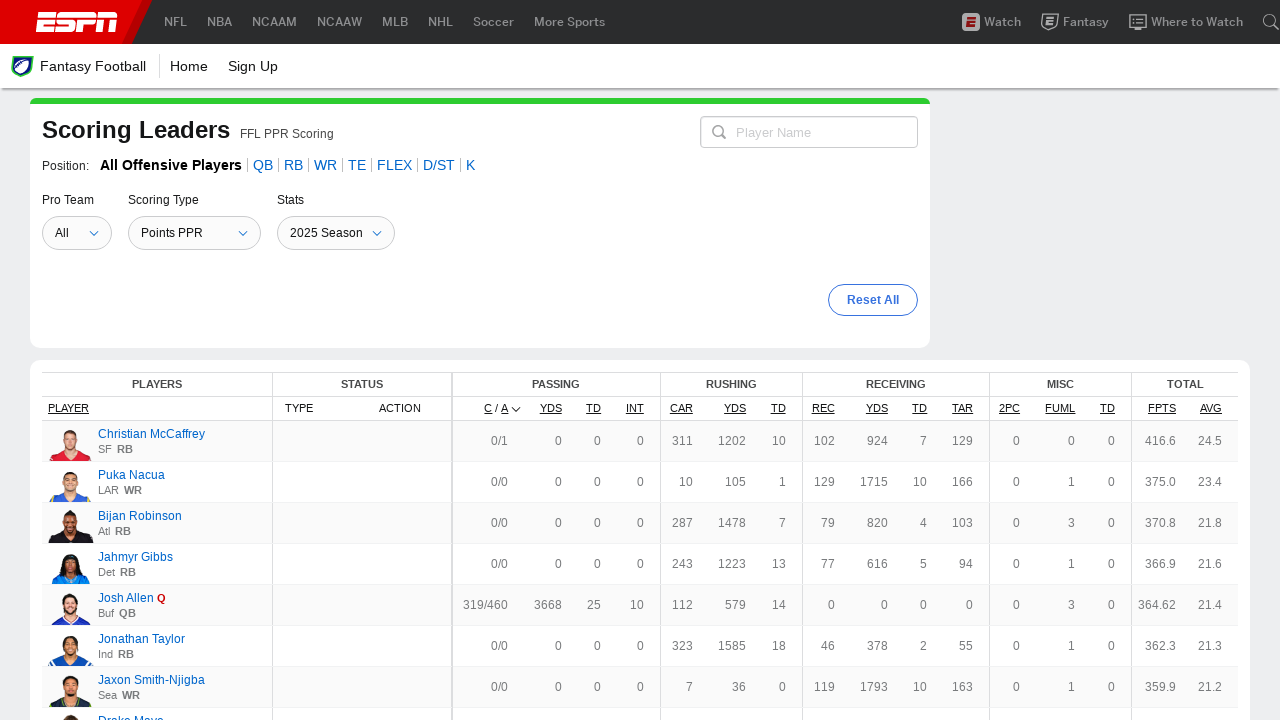

Clicked on first player link to open player card at (152, 434) on .link >> nth=0
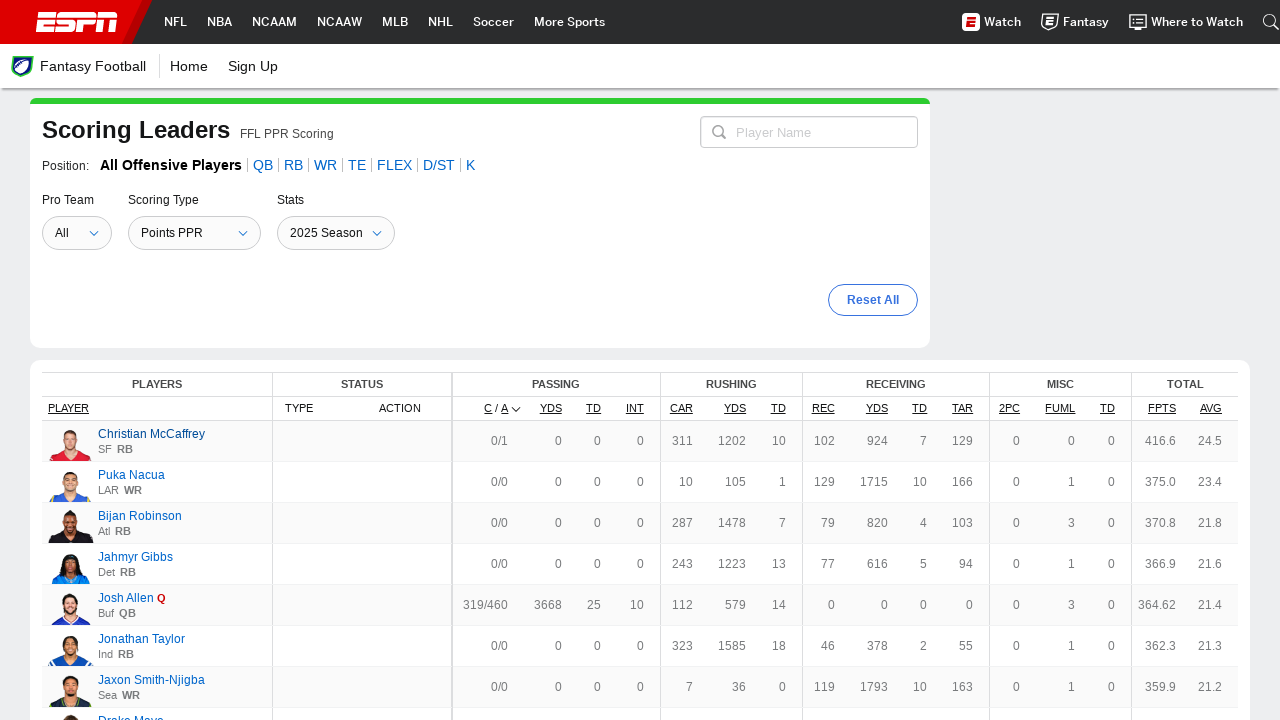

Player card appeared on screen
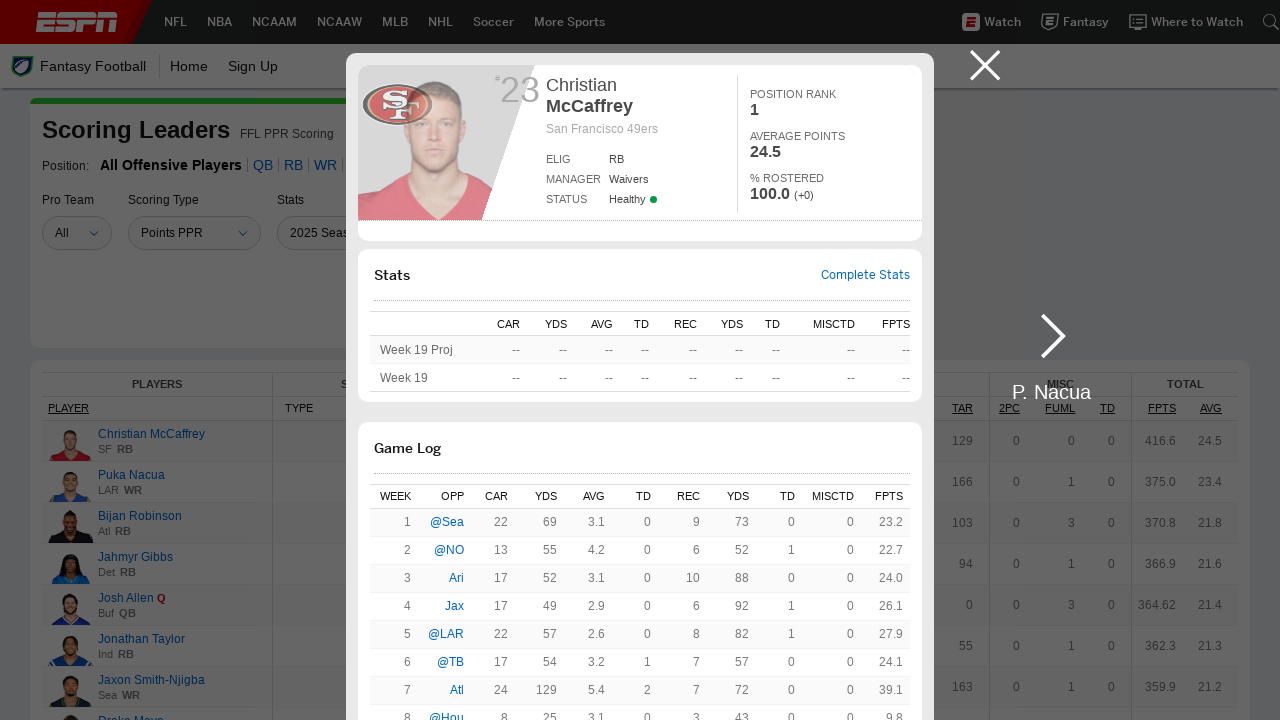

Clicked header link to navigate to full player profile at (866, 275) on .player-card-center .header_link
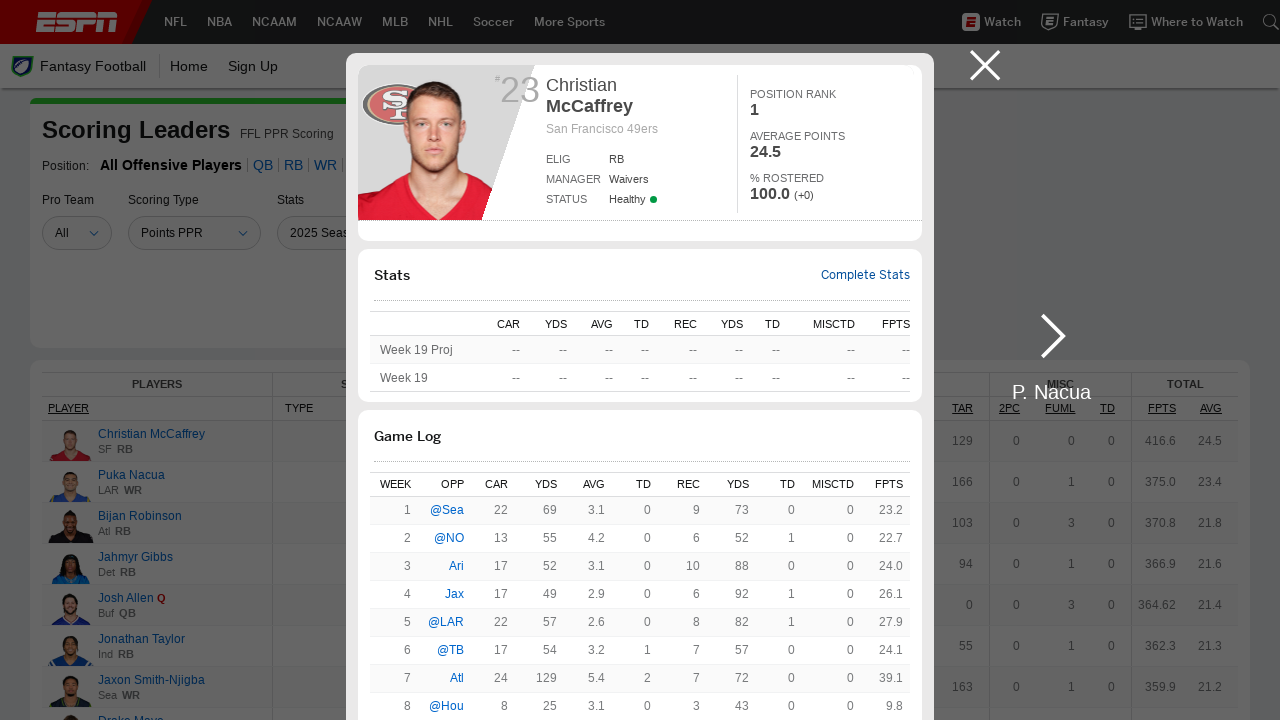

Switched to newly opened player profile tab
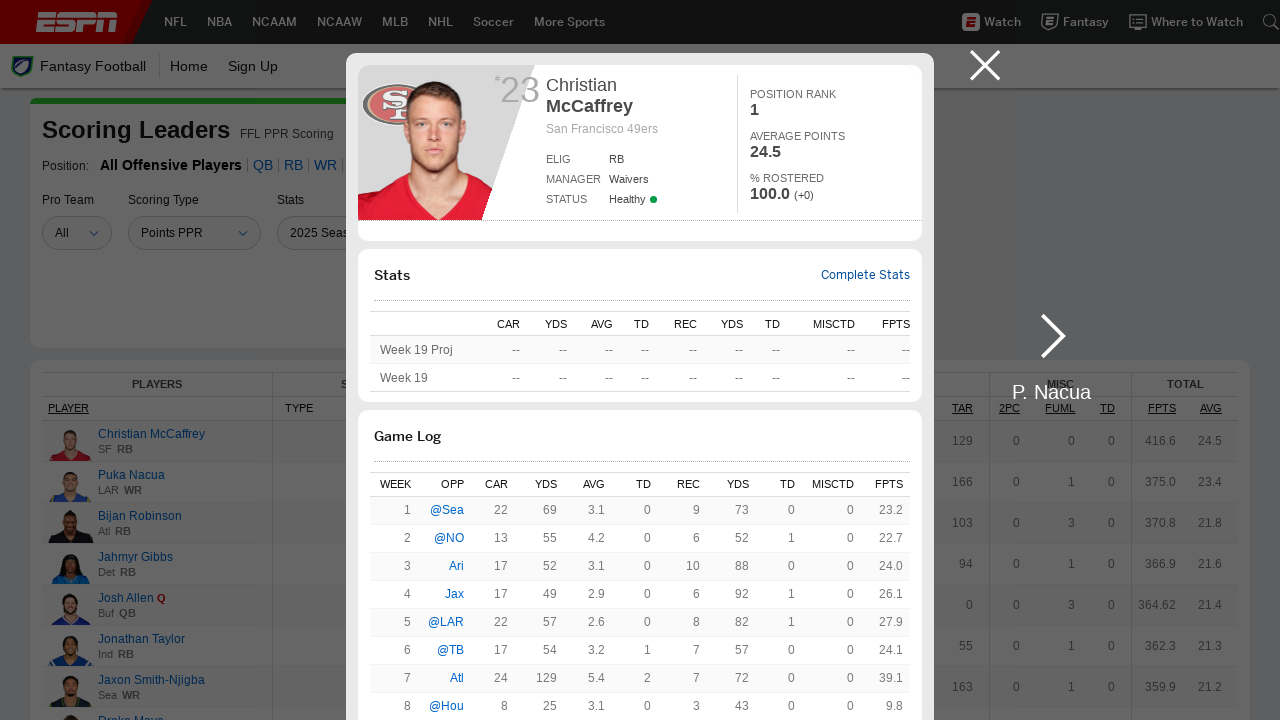

Navigation elements loaded on player profile page
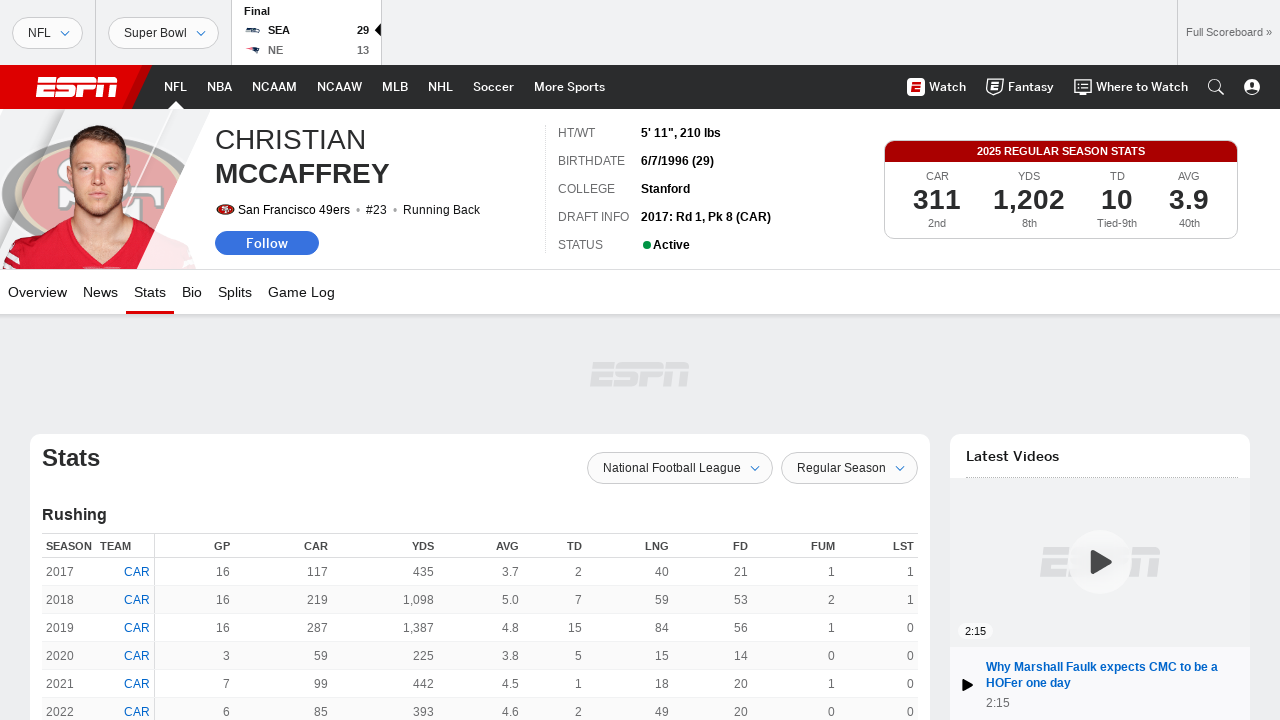

Clicked on 'Game Log' tab in player profile navigation at (302, 292) on .Nav__Text >> nth=16
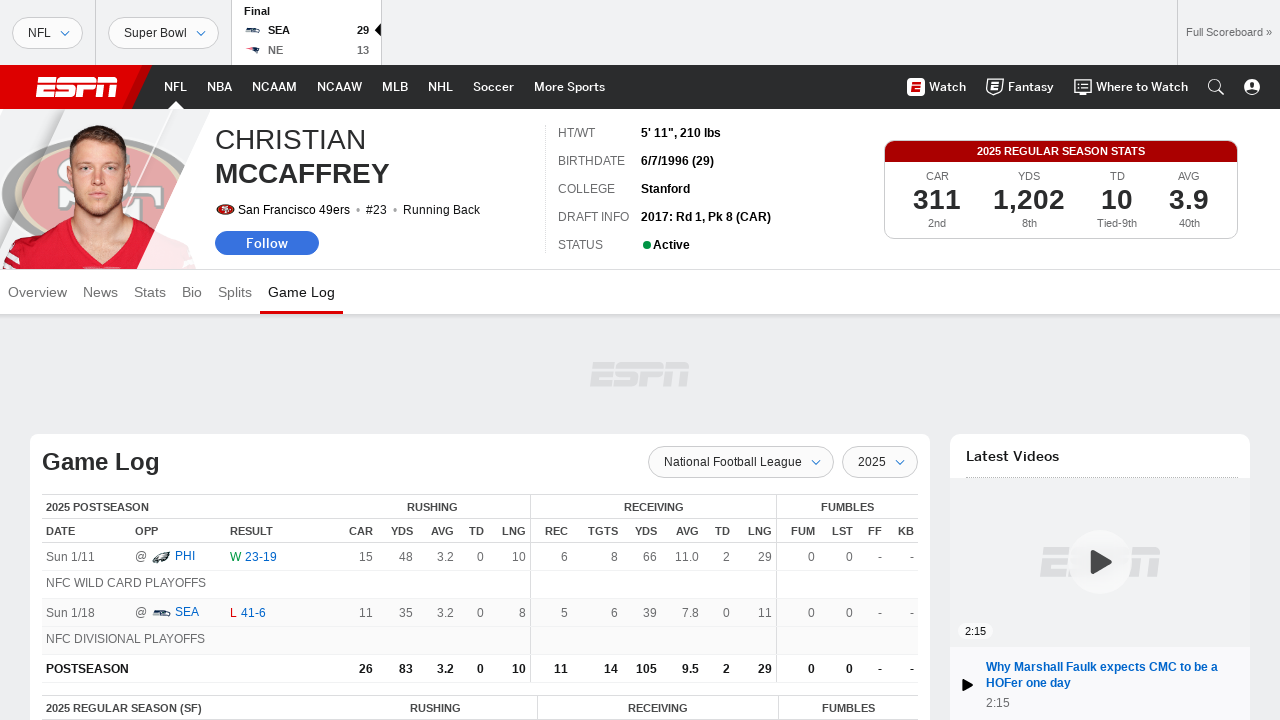

Game log data tables loaded successfully
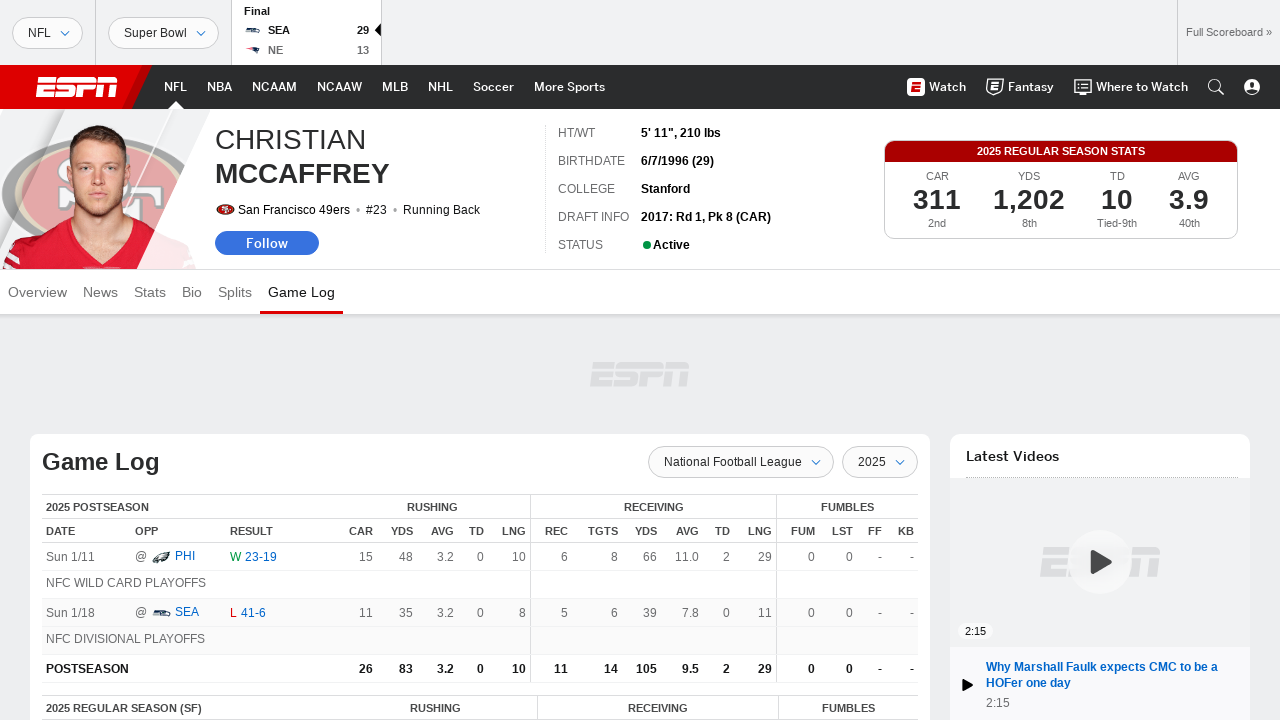

Closed player profile tab
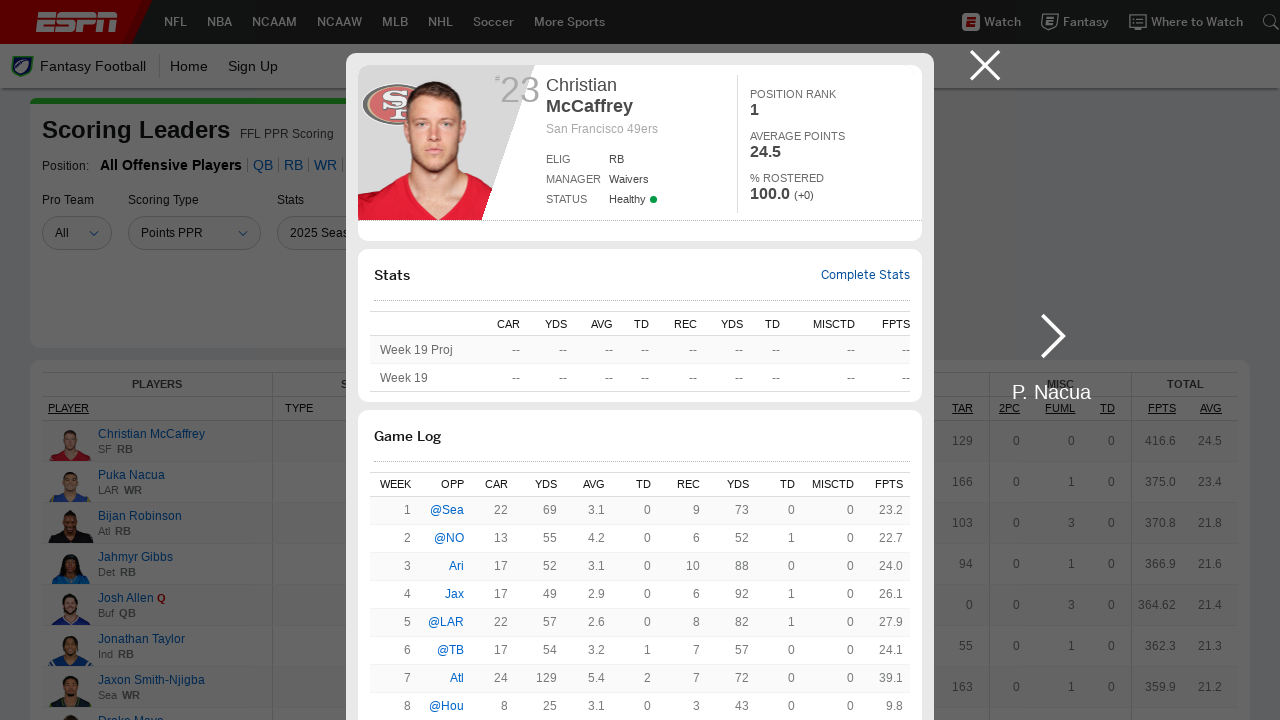

Closed player card lightbox and returned to leaders page at (985, 66) on .lightbox__closebtn
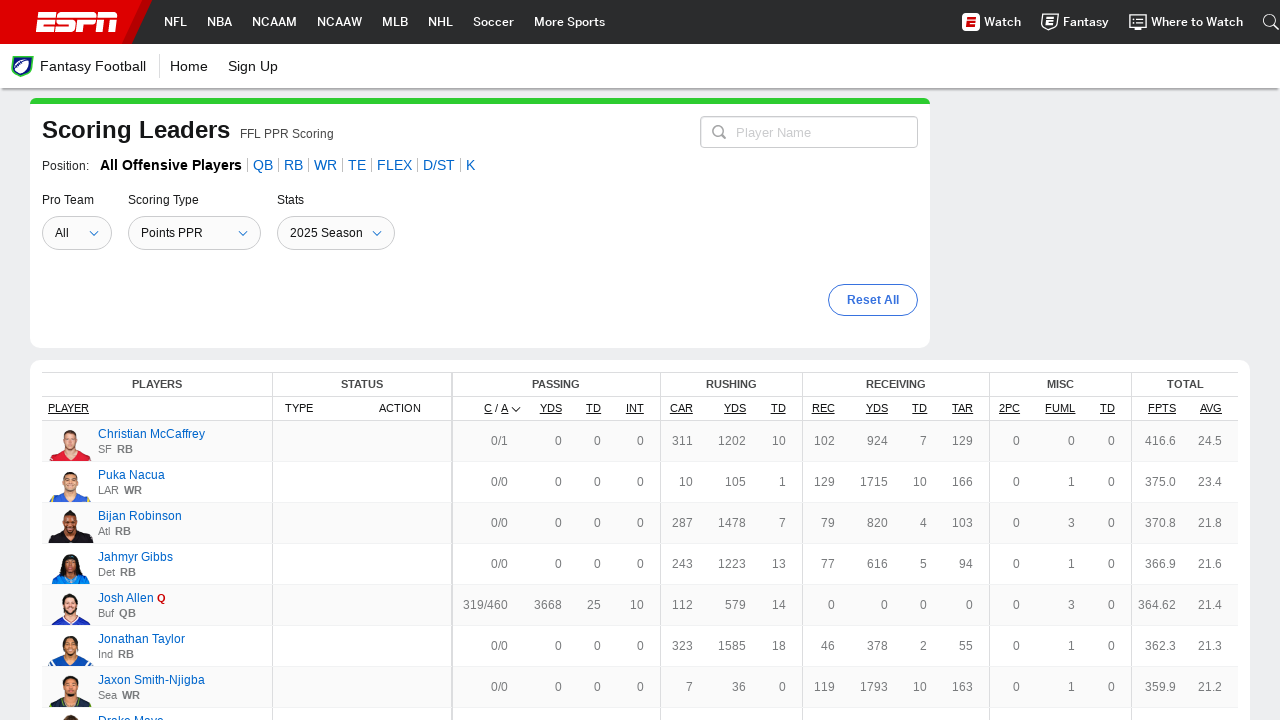

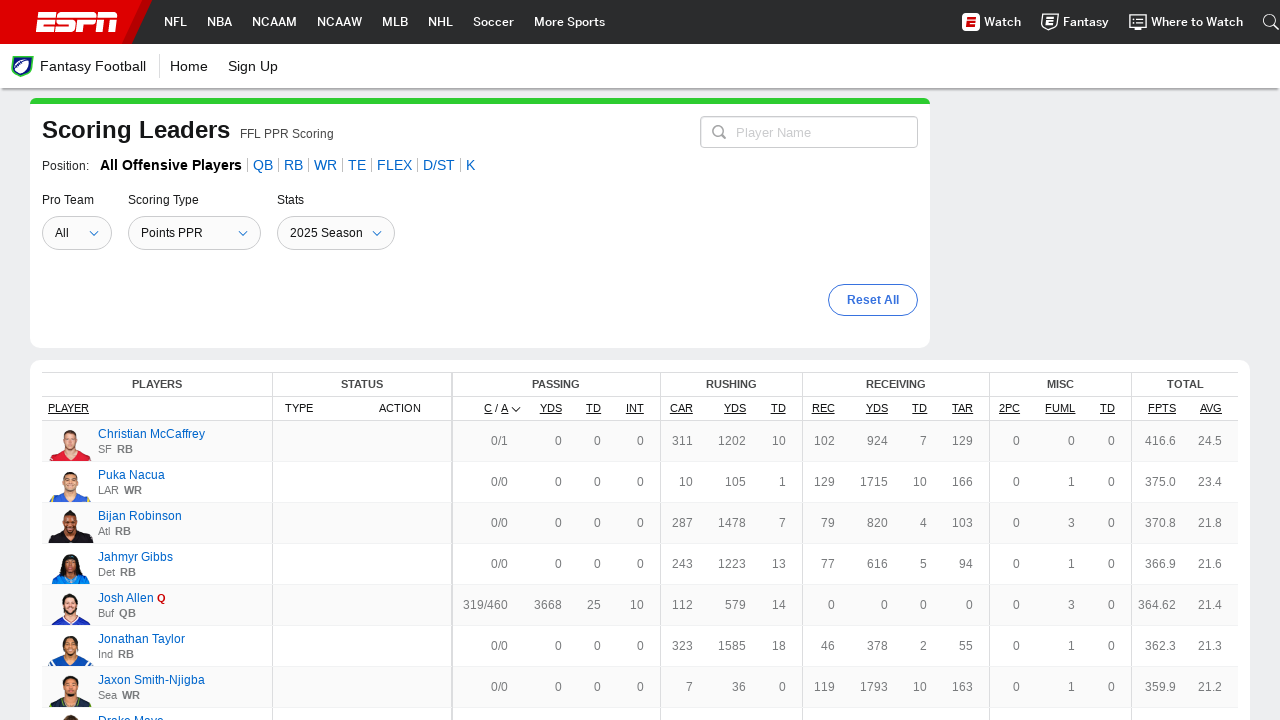